Tests the clear functionality of a calculator by performing a division operation and then clicking the clear button to verify all fields are emptied

Starting URL: https://antoniotrindade.com.br/treinoautomacao/desafiosoma.html

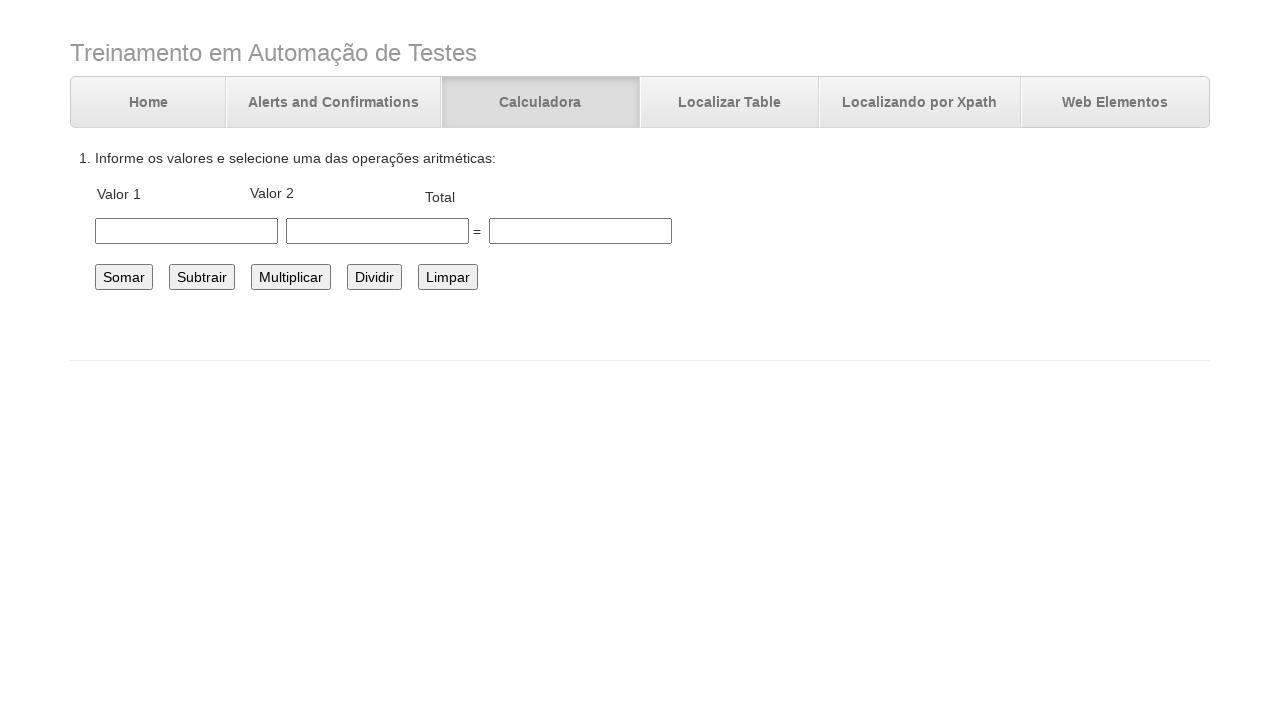

Navigated to calculator test page
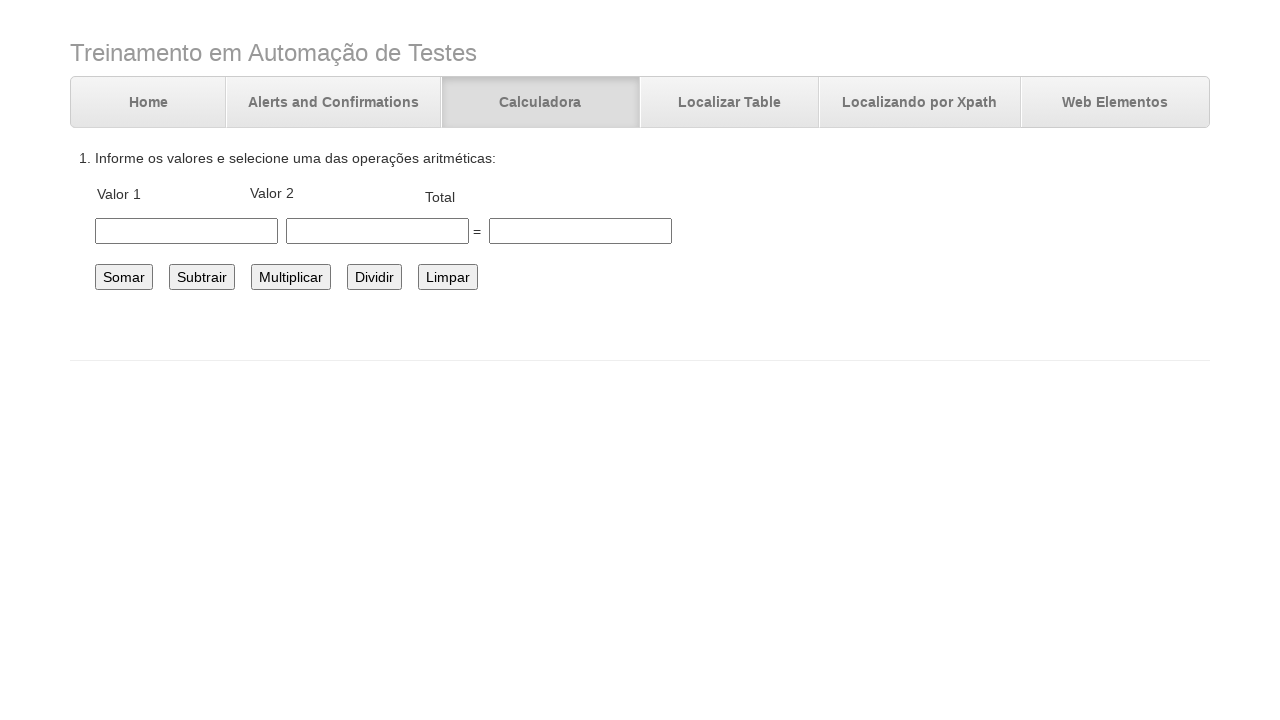

Filled first number field with '10' on #number1
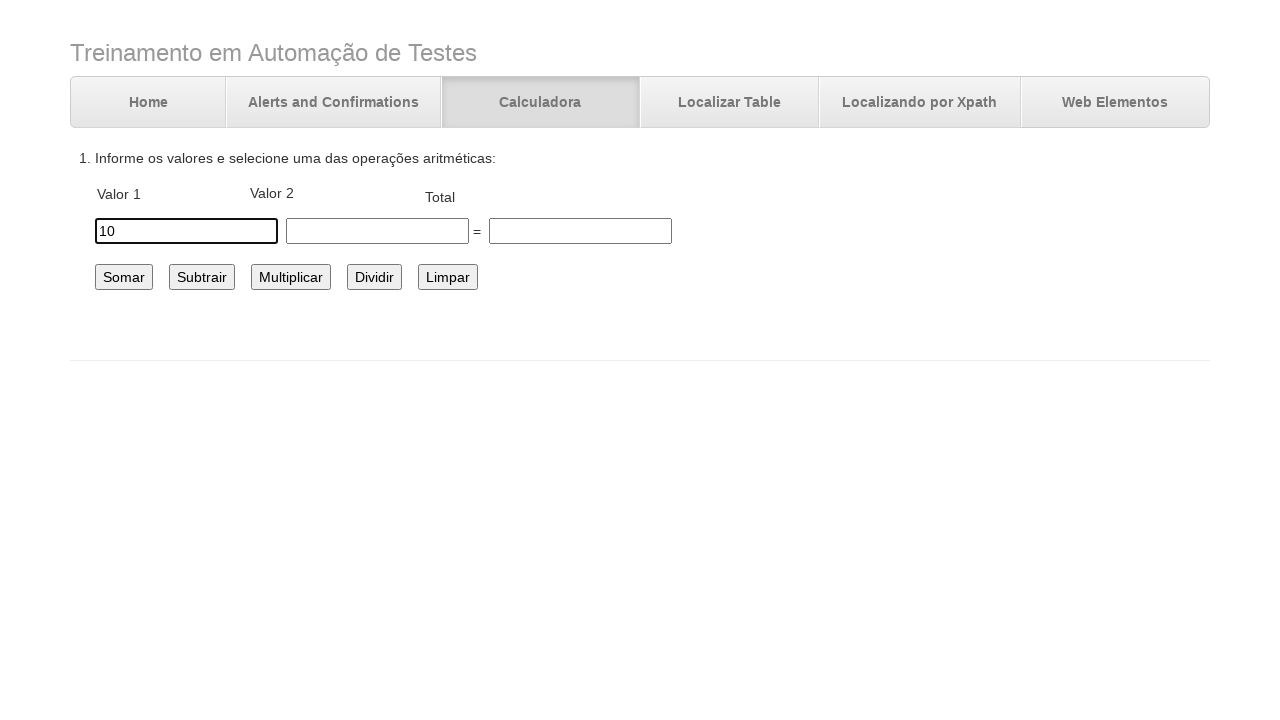

Filled second number field with '2' on #number2
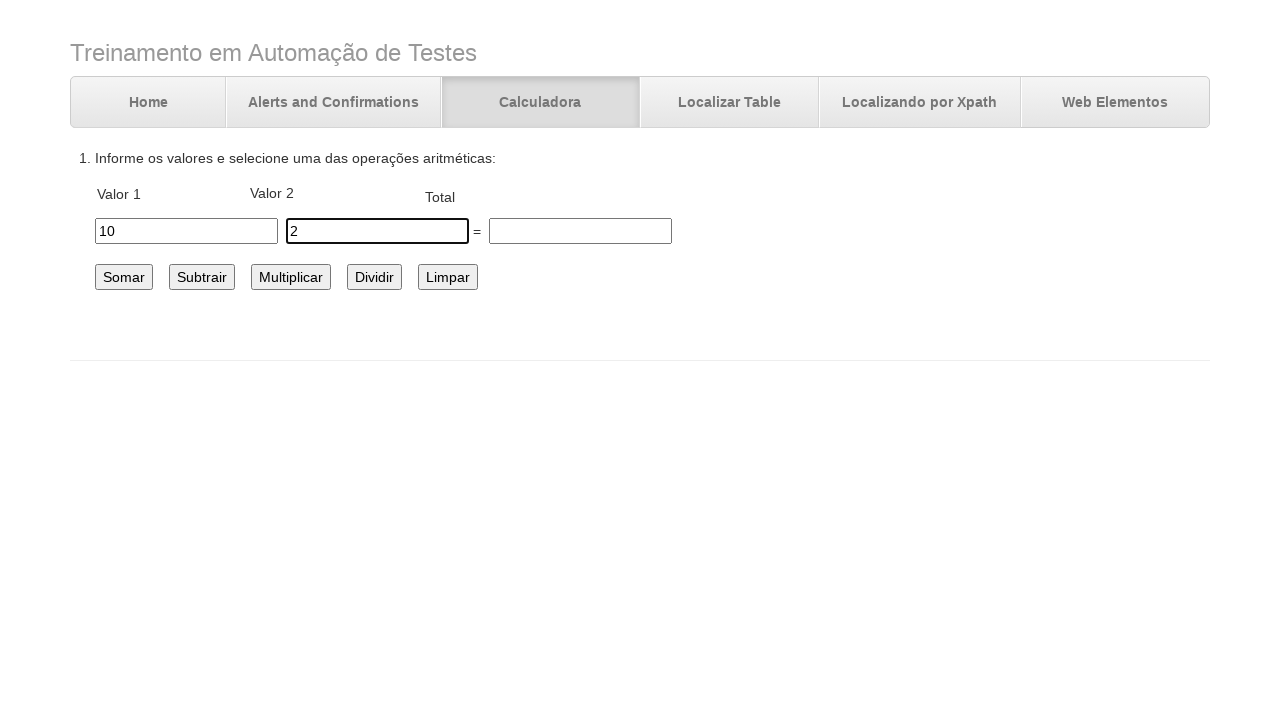

Clicked the divide button to perform 10 ÷ 2 at (374, 277) on #dividir
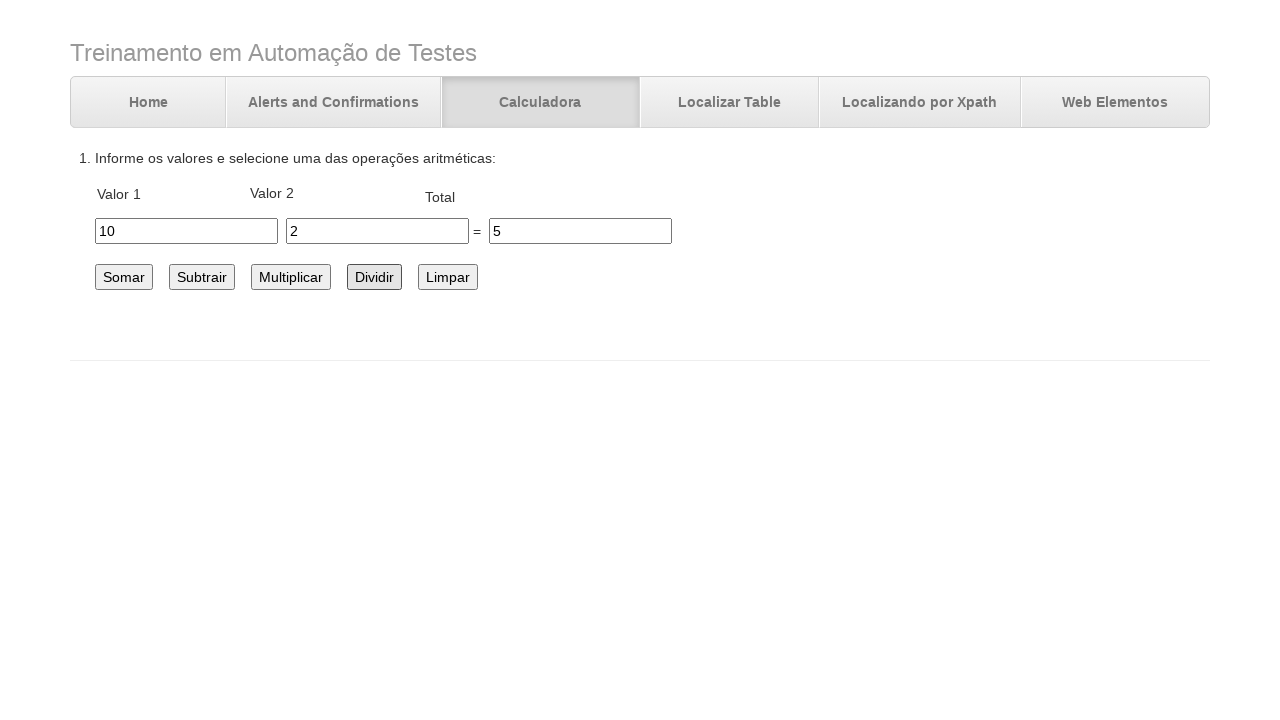

Result field shows '5' from division operation
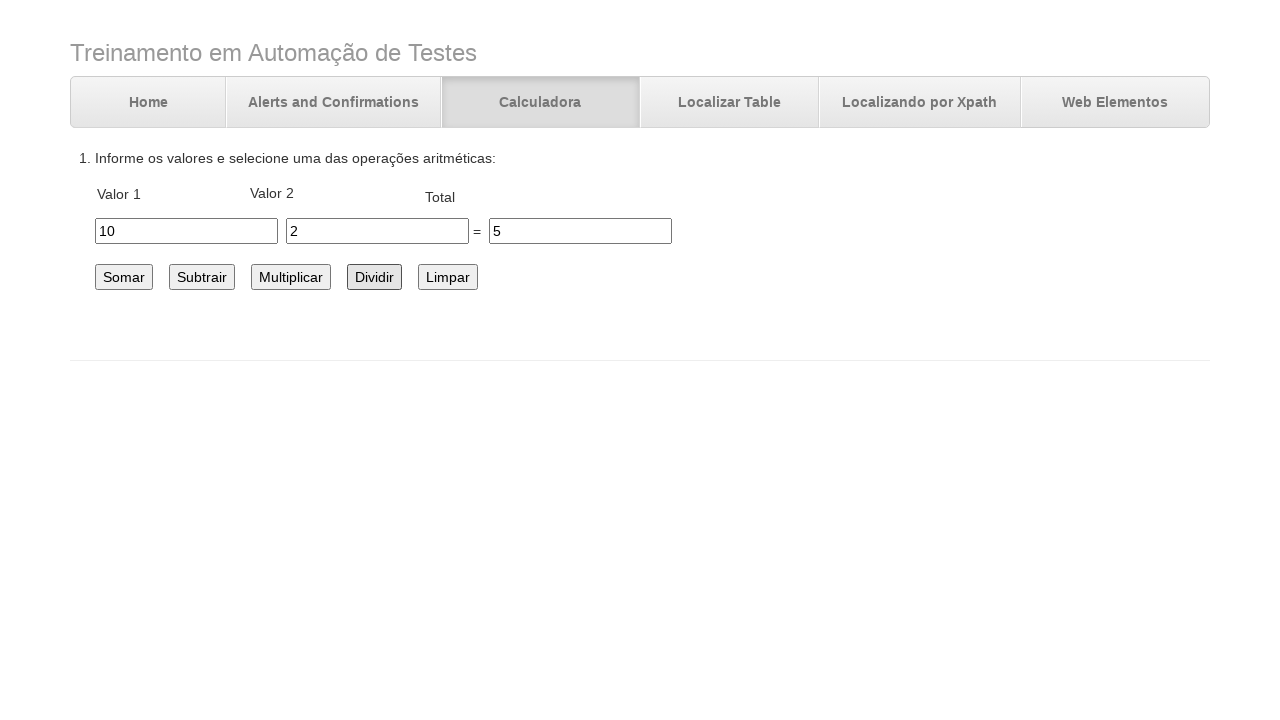

Clicked the clear button to reset calculator at (448, 277) on #limpar
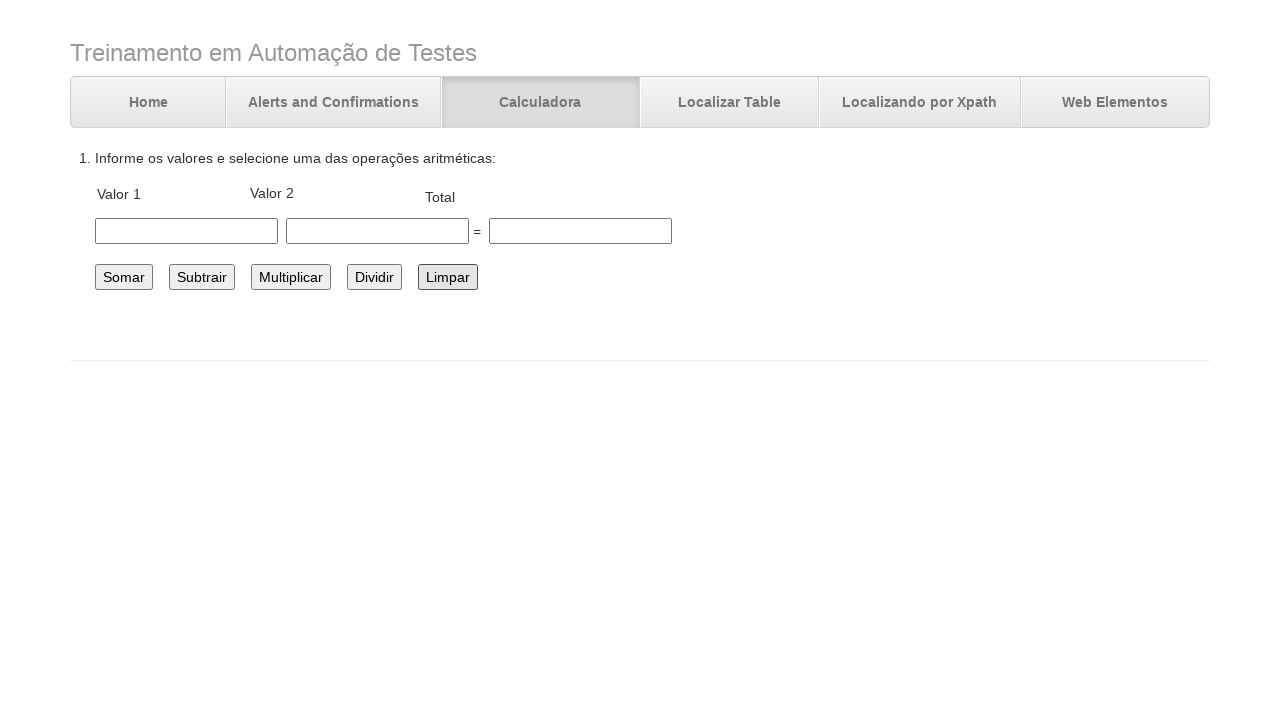

All fields cleared successfully - total field is now empty
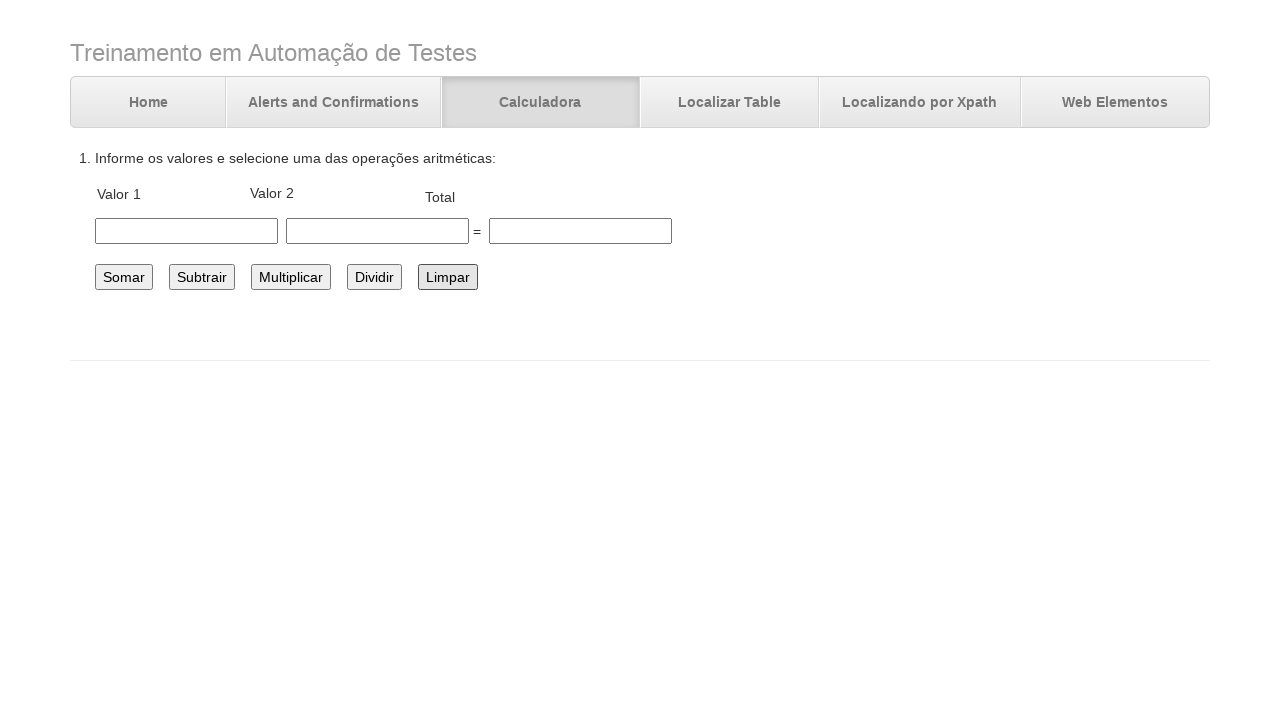

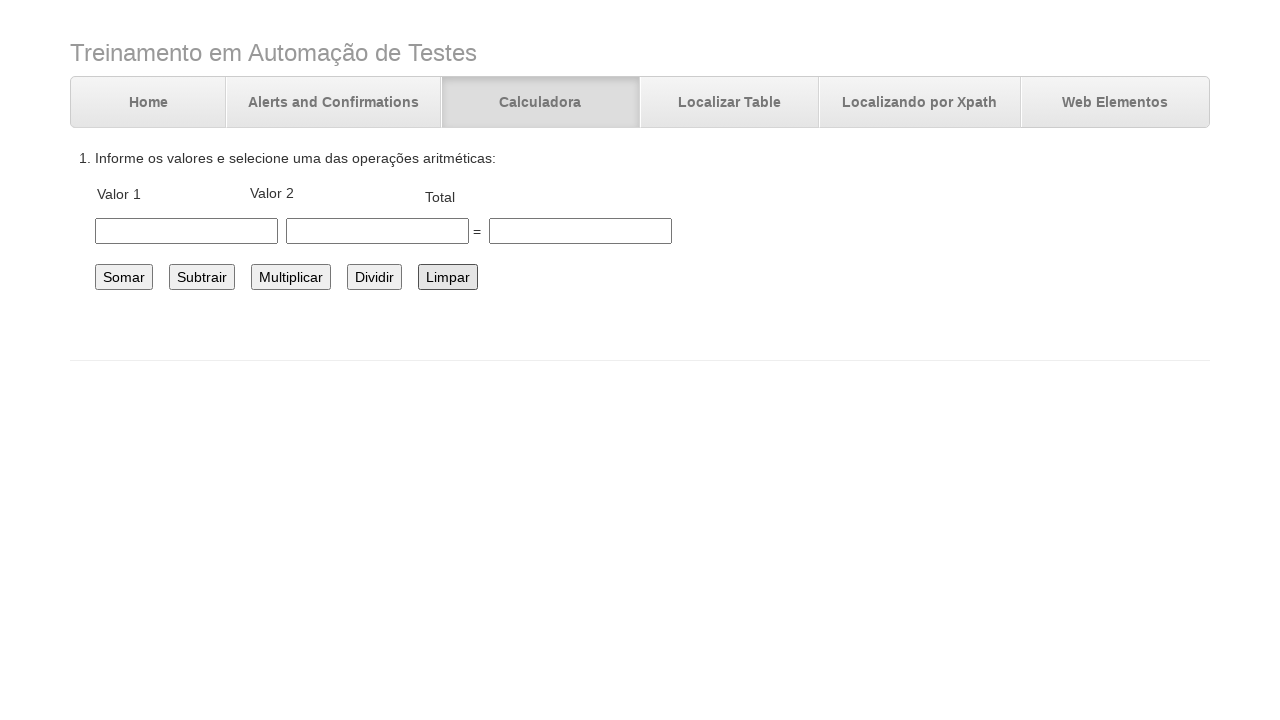